Tests handling of dynamic form elements by filling a text field, clicking a button to enable another field, and then filling the newly enabled field

Starting URL: http://seleniumpractise.blogspot.com/2016/09/how-to-work-with-disable-textbox-or.html

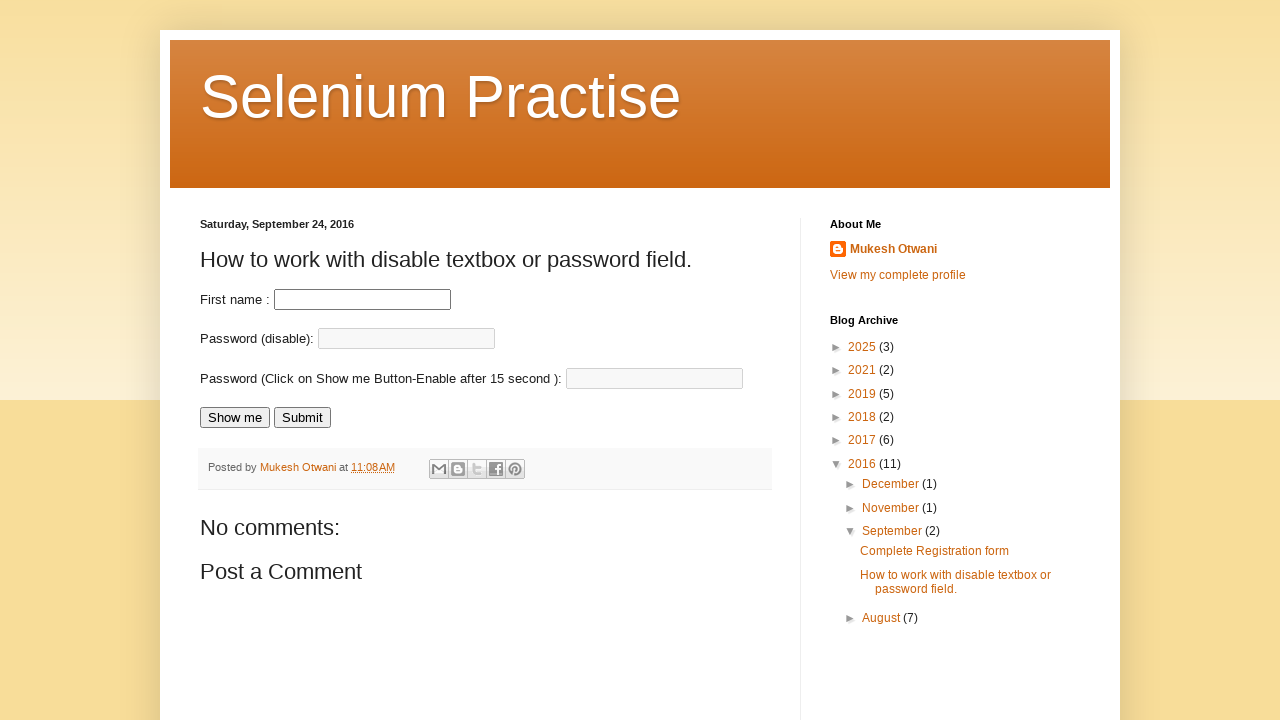

Filled first name field with 'Sapient' on input[name='fname']
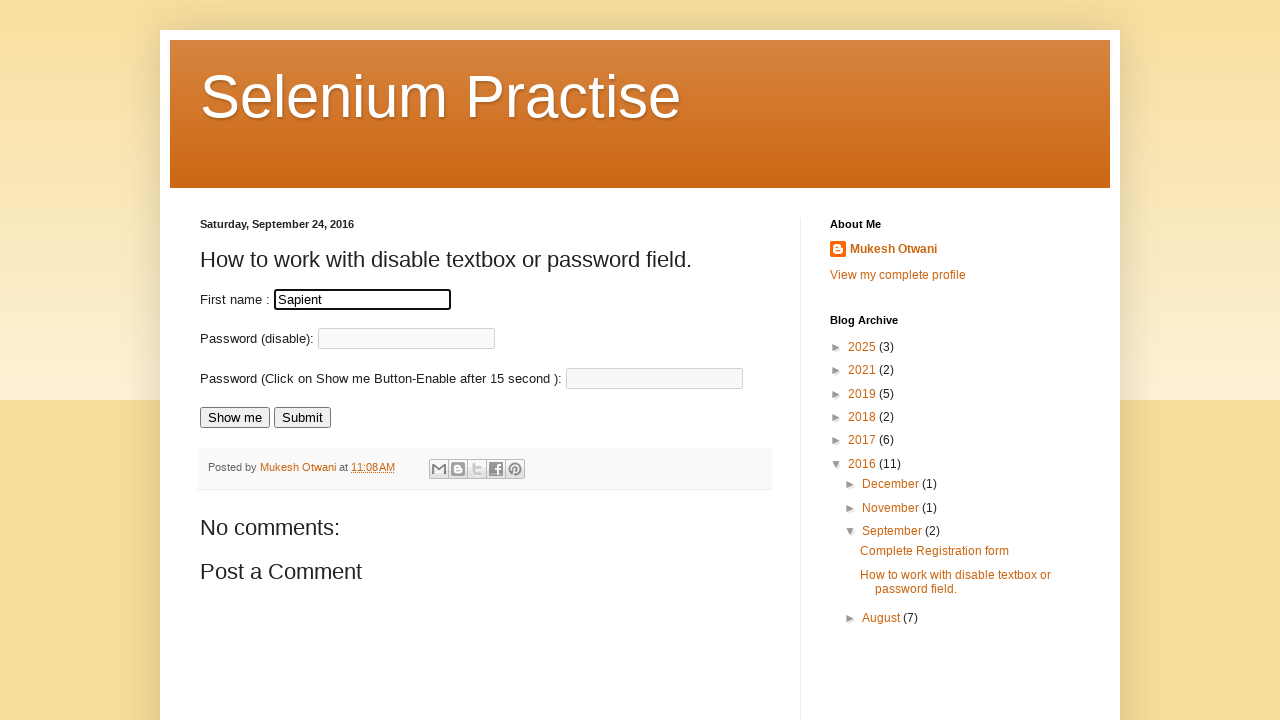

Clicked 'Show me' button to enable password field at (235, 418) on input[value='Show me']
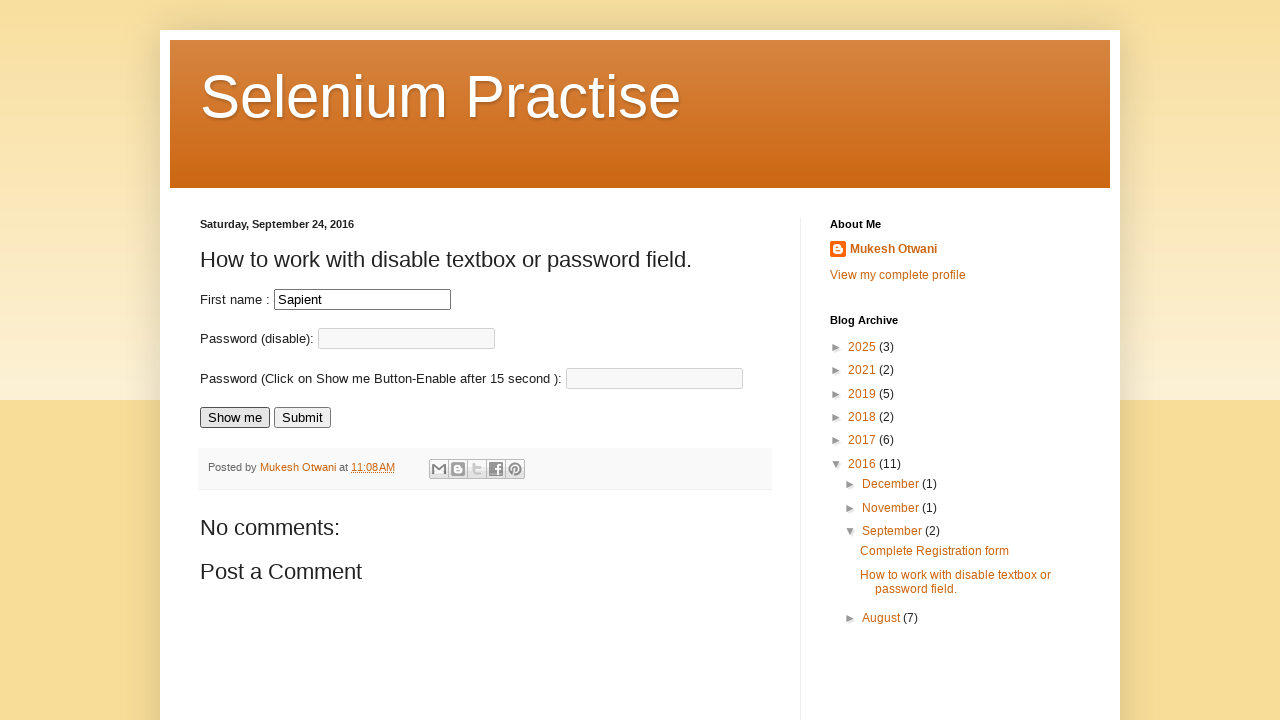

Filled newly enabled password field with 'Akash' on input#passnew
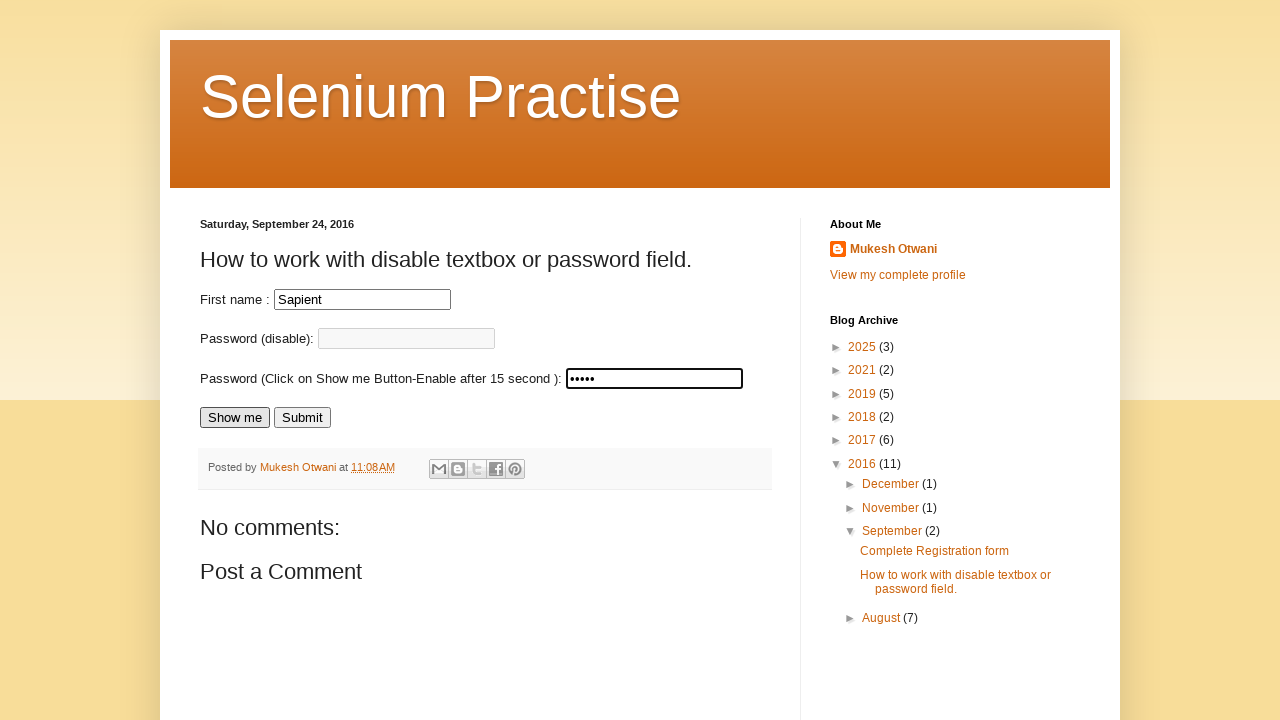

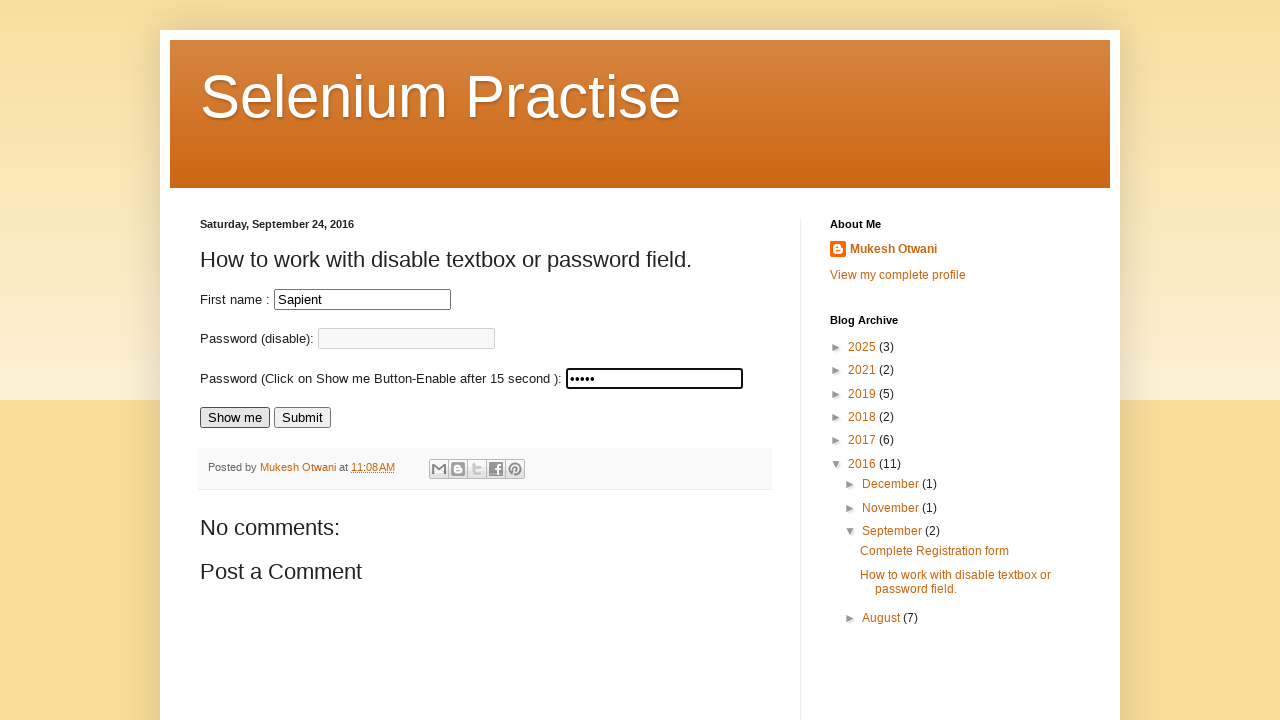